Tests JavaScript alert handling by triggering alerts and confirms, accepting and dismissing them

Starting URL: https://rahulshettyacademy.com/AutomationPractice/

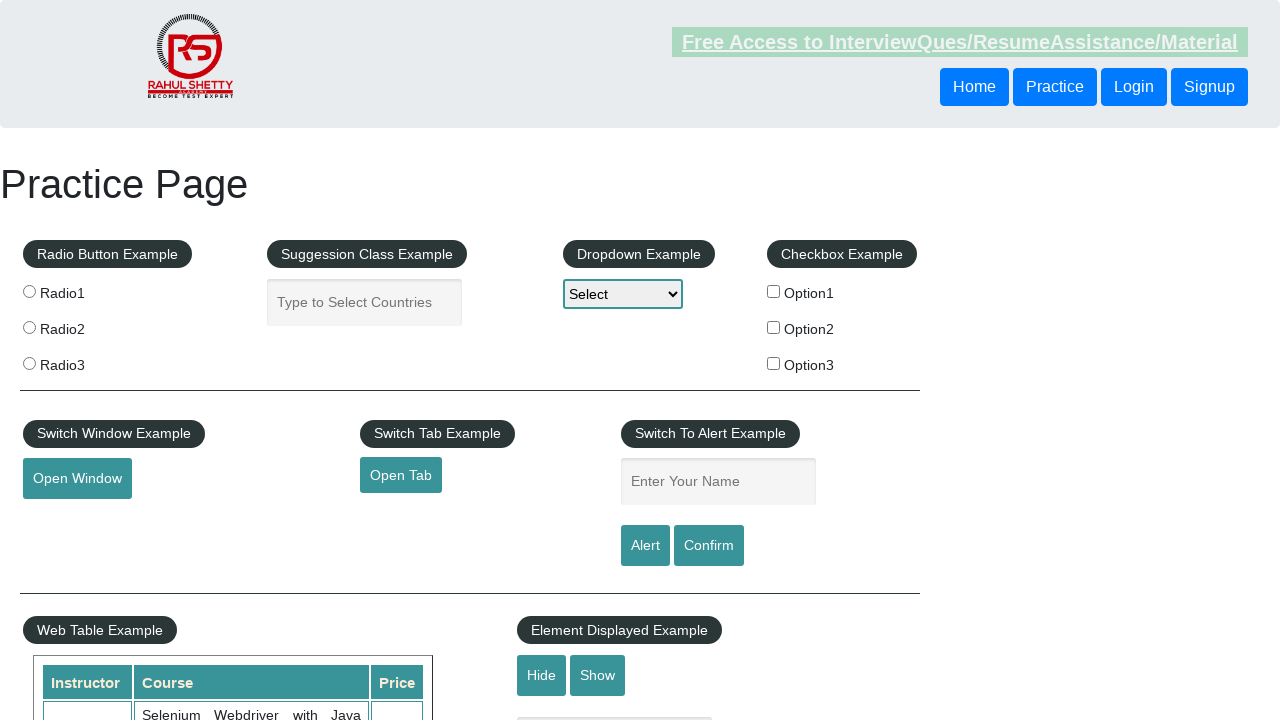

Filled name field with 'Rahul' on #name
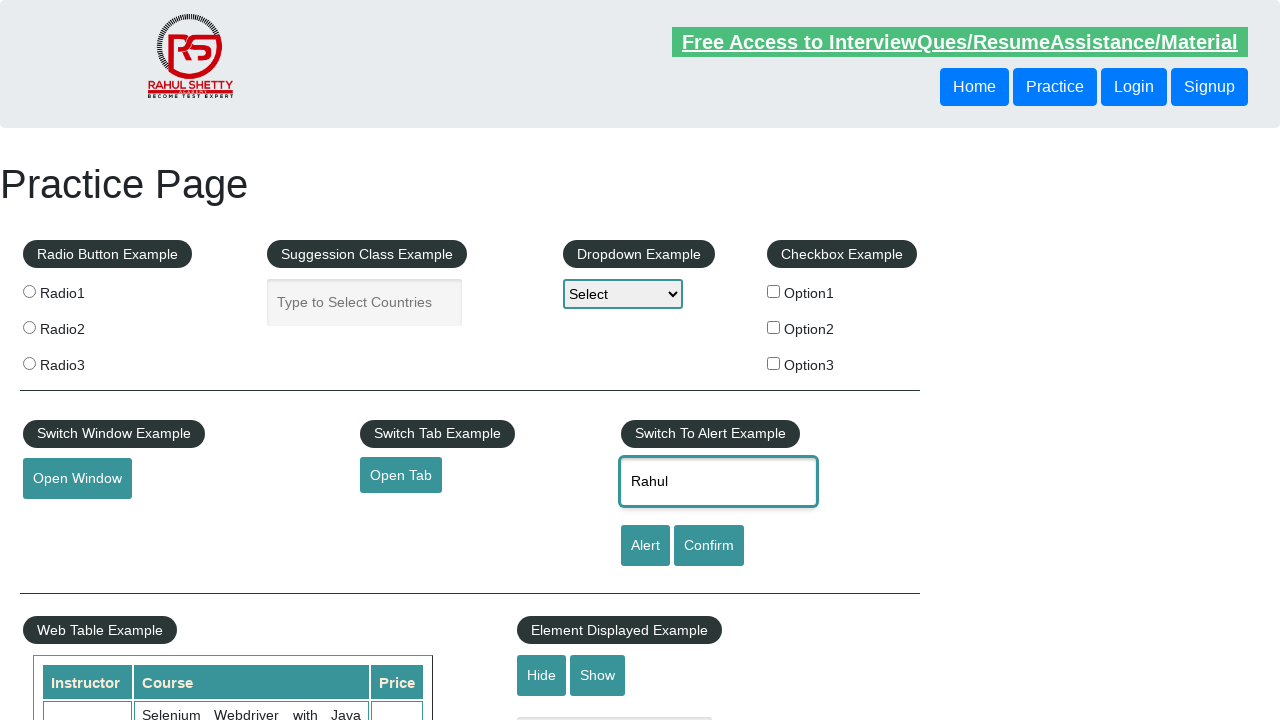

Set up dialog handler to accept alerts
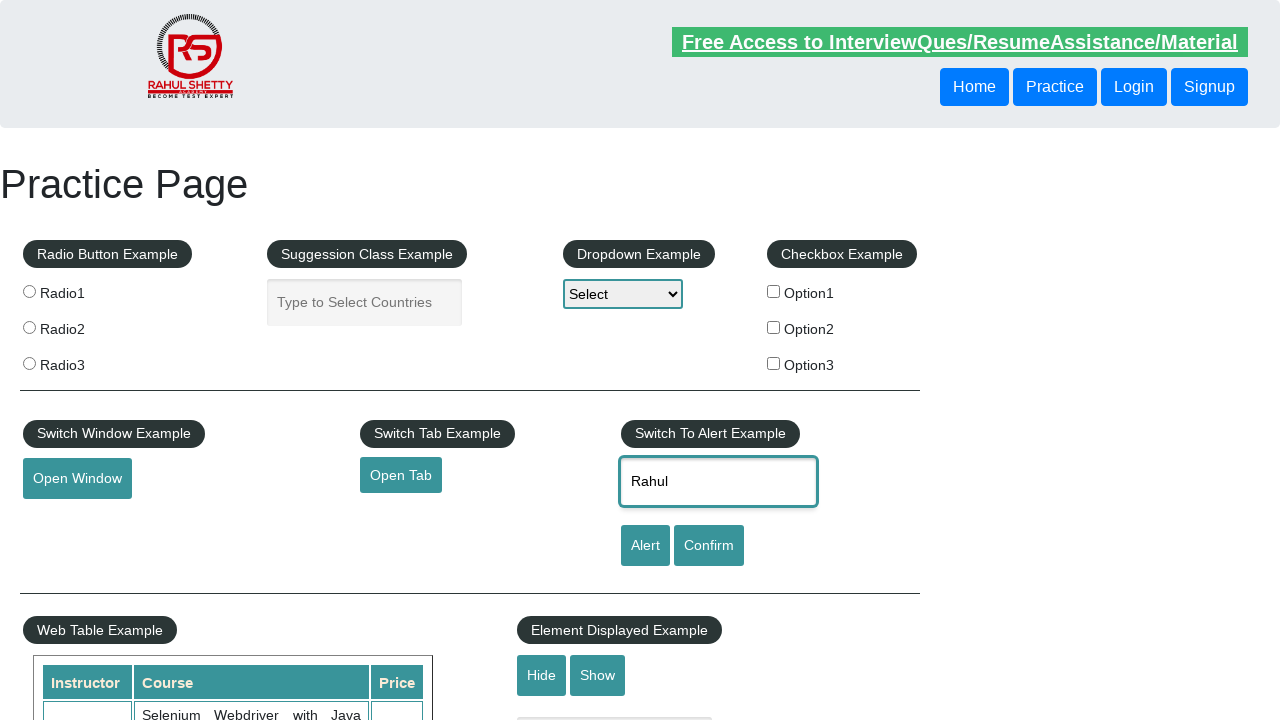

Clicked alert button to trigger JavaScript alert at (645, 546) on [id='alertbtn']
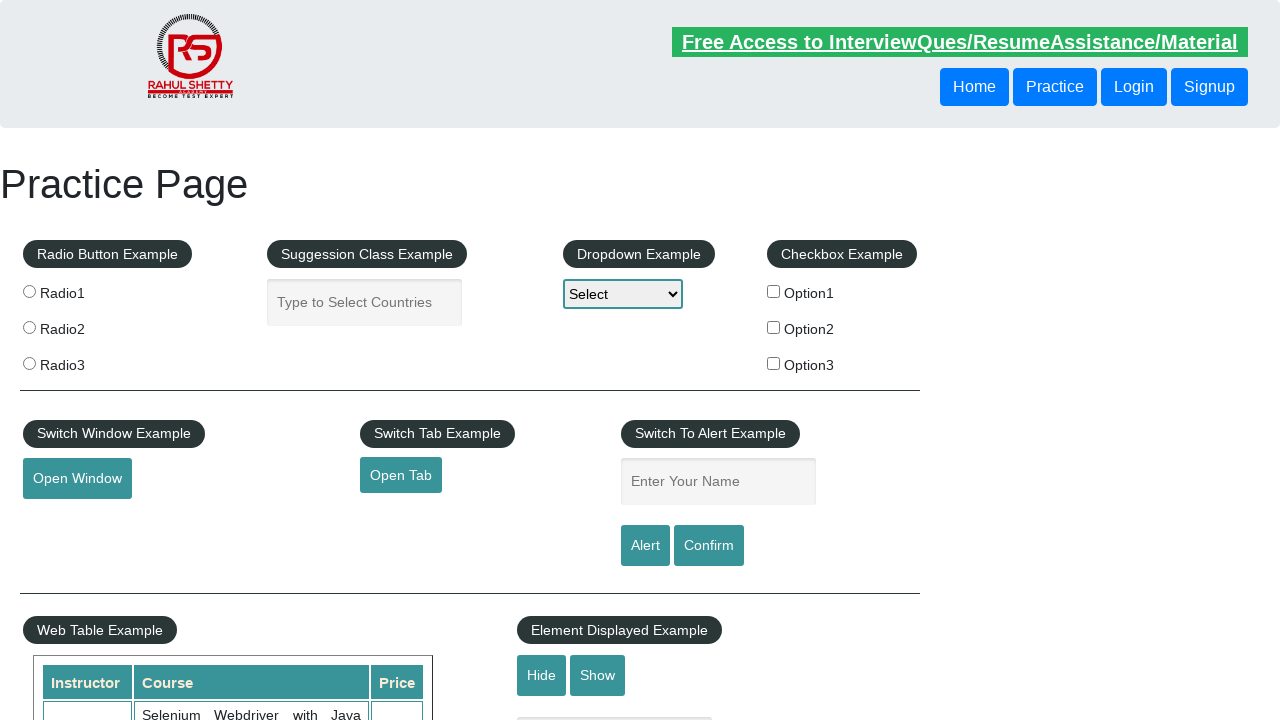

Set up dialog handler to dismiss confirm dialog
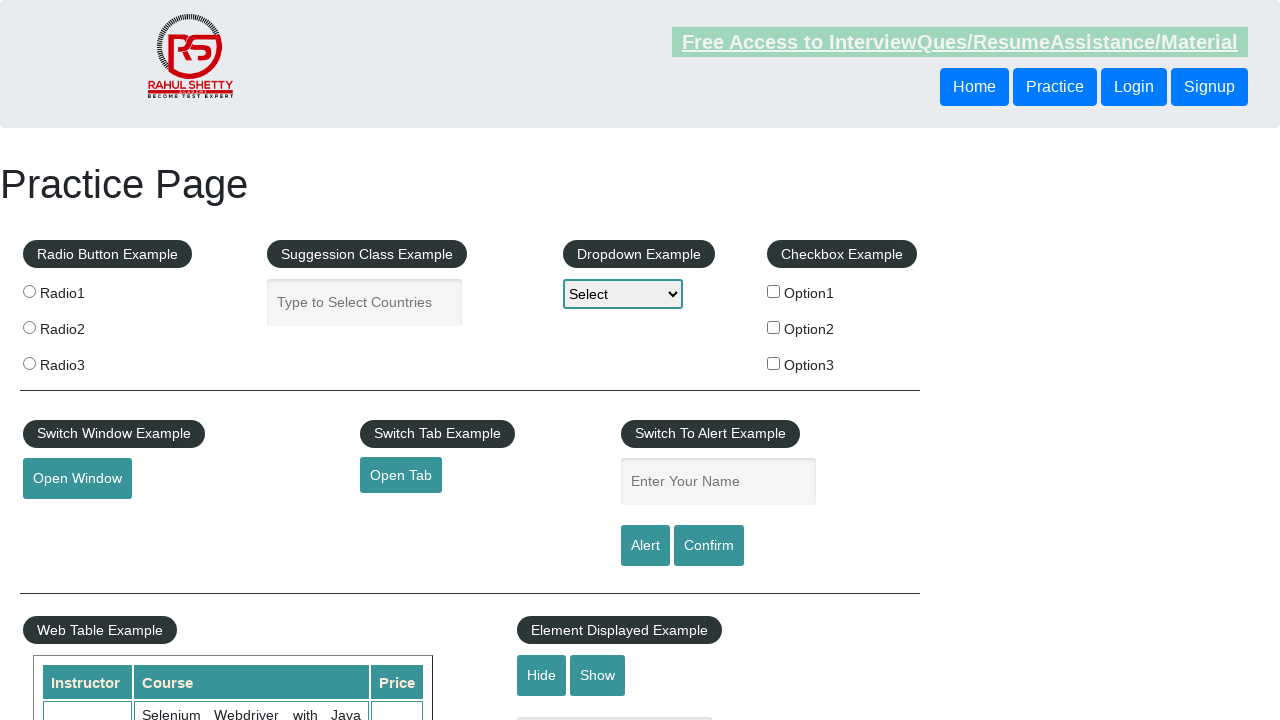

Clicked confirm button to trigger confirm dialog at (709, 546) on #confirmbtn
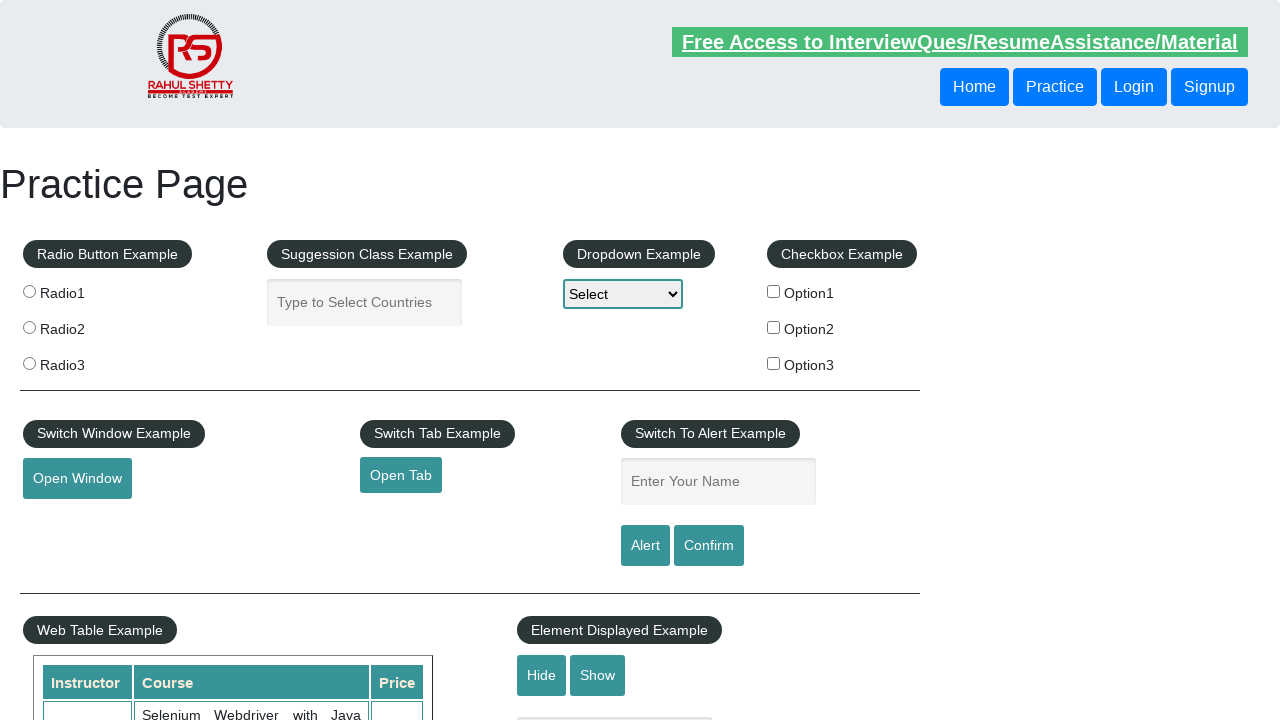

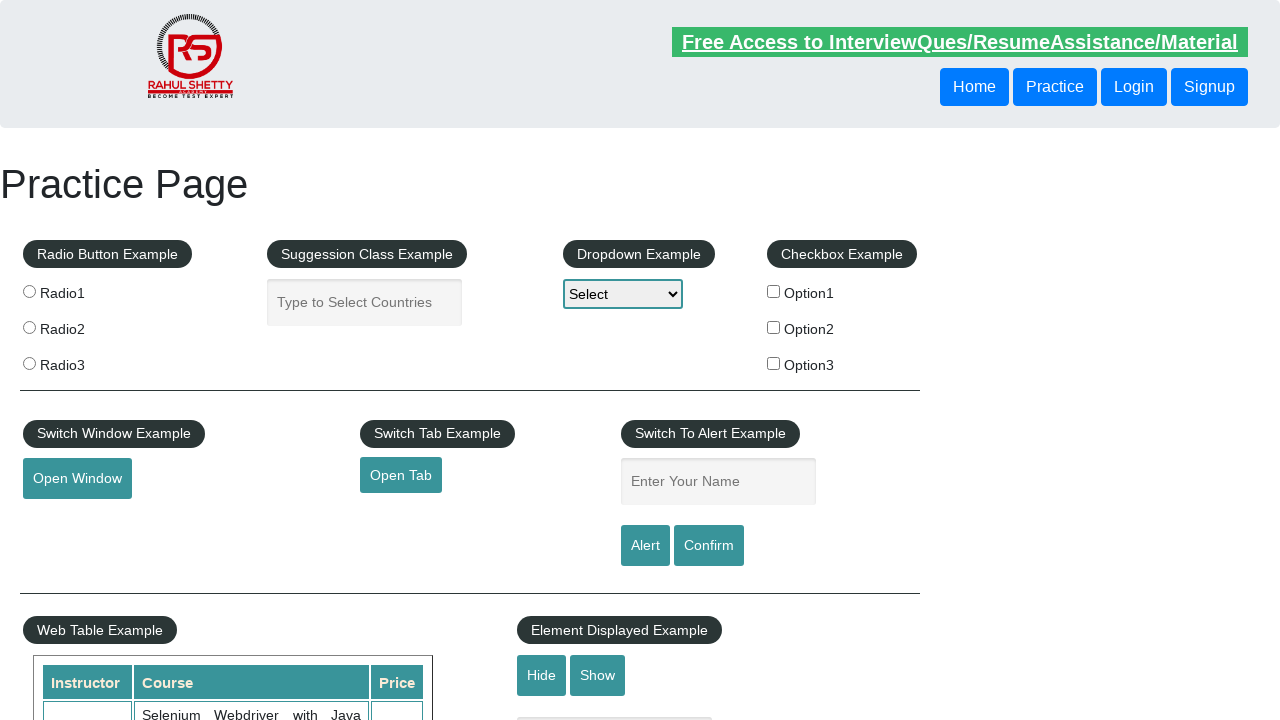